Tests accepting a JavaScript alert by clicking the first button, accepting the alert popup, and verifying the success message is displayed

Starting URL: https://testcenter.techproeducation.com/index.php?page=javascript-alerts

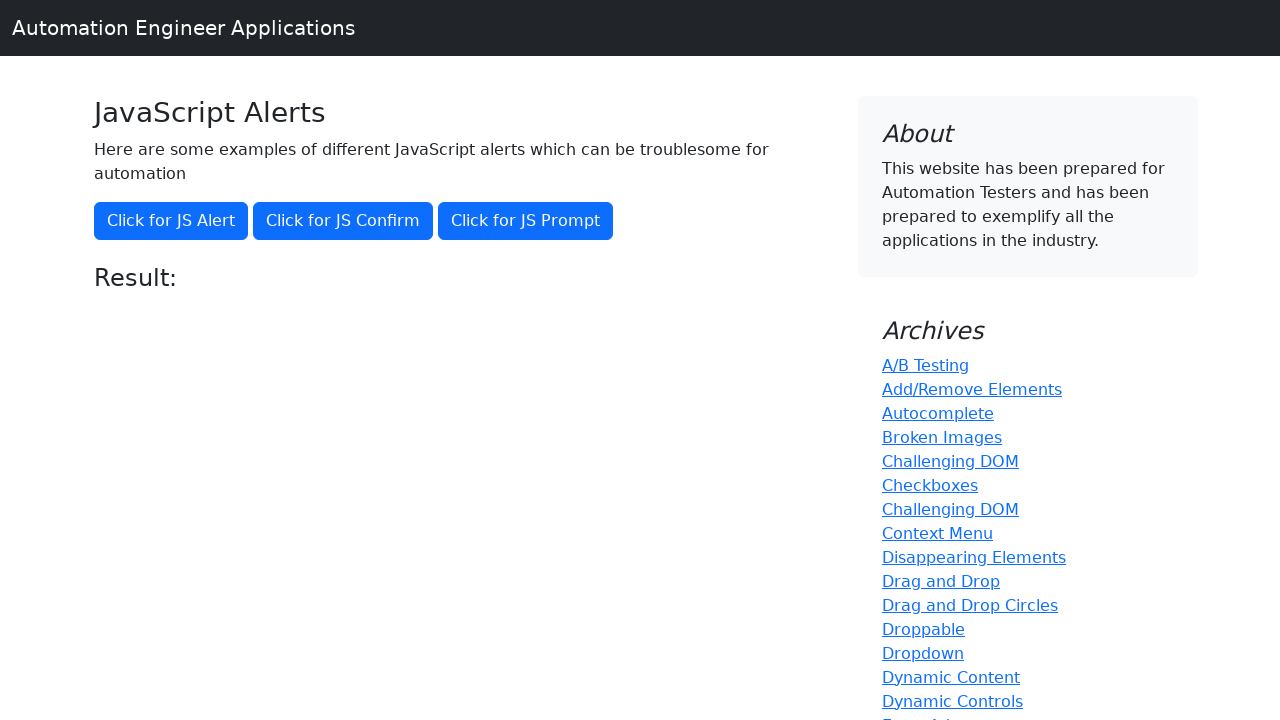

Clicked the first button to trigger the JavaScript alert at (171, 221) on (//button)[1]
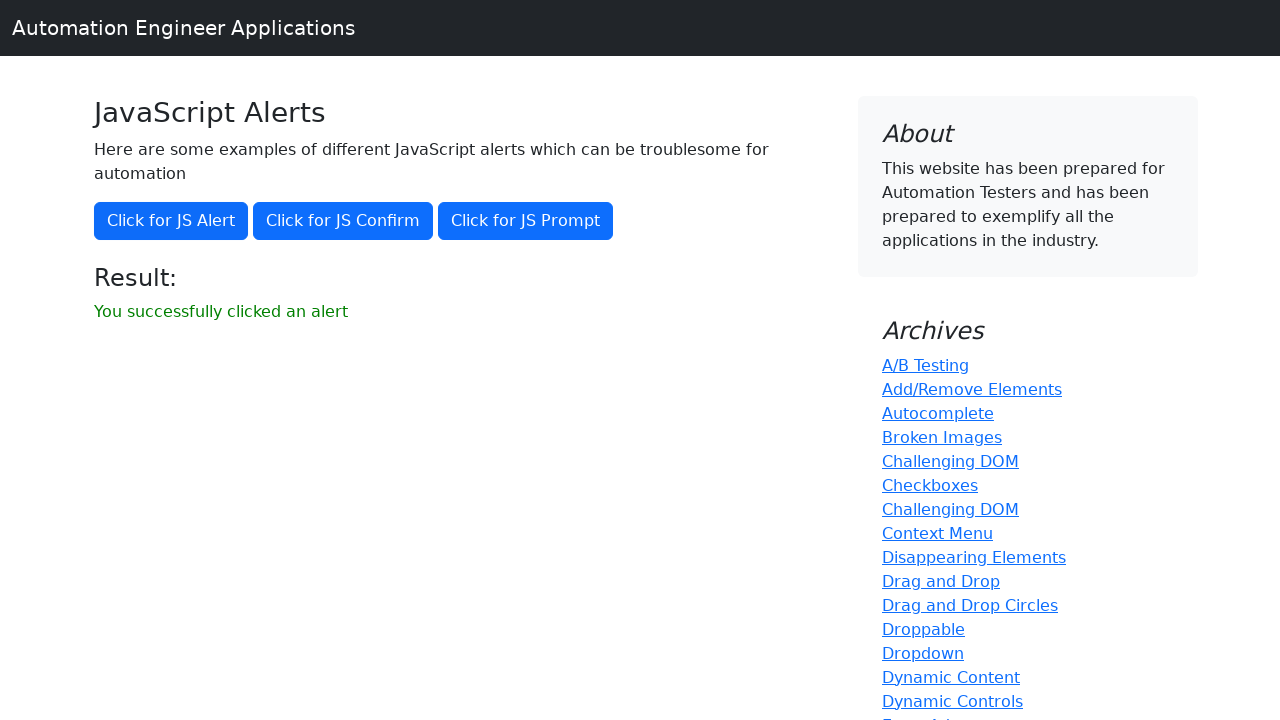

Set up dialog handler to accept the alert popup
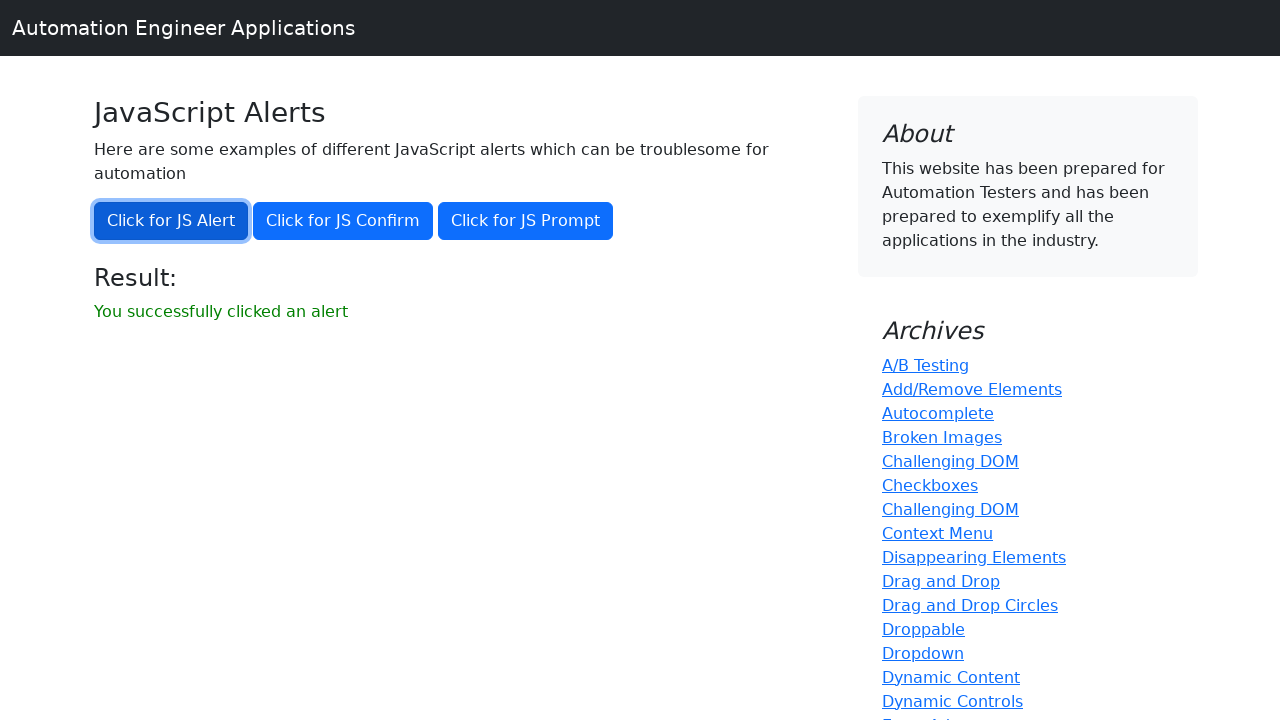

Waited for the result message to appear
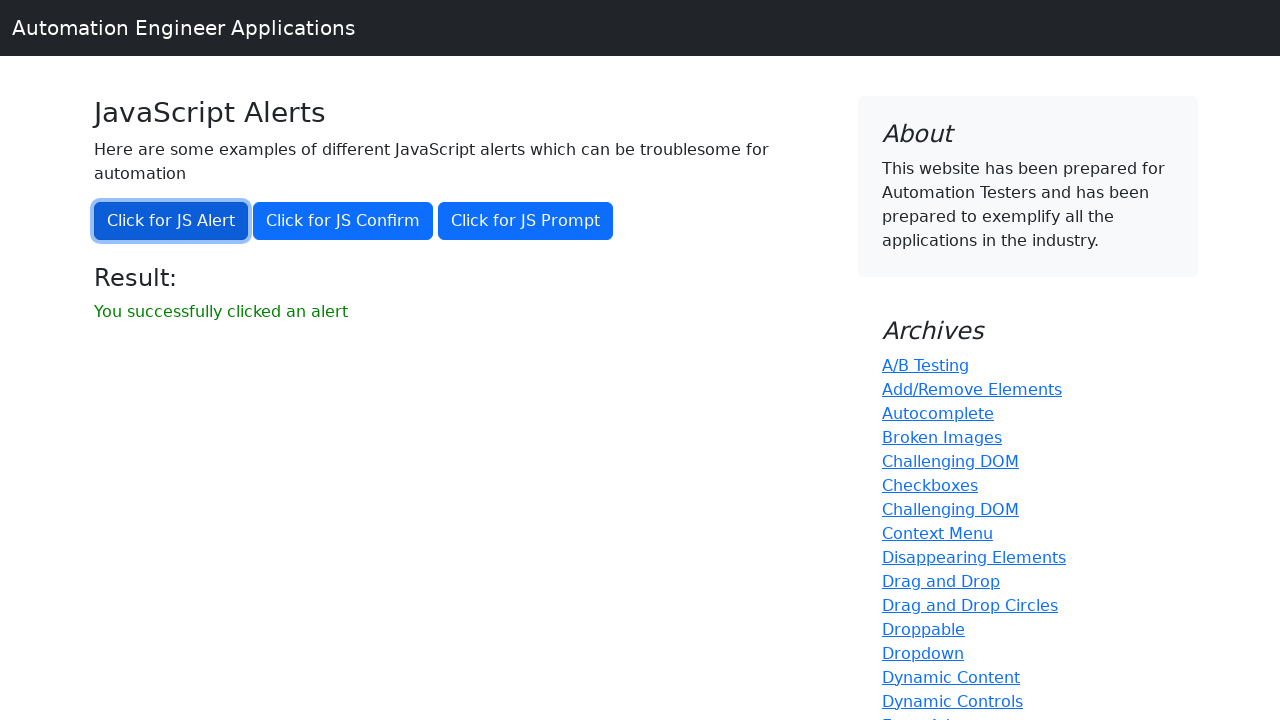

Located the result message element
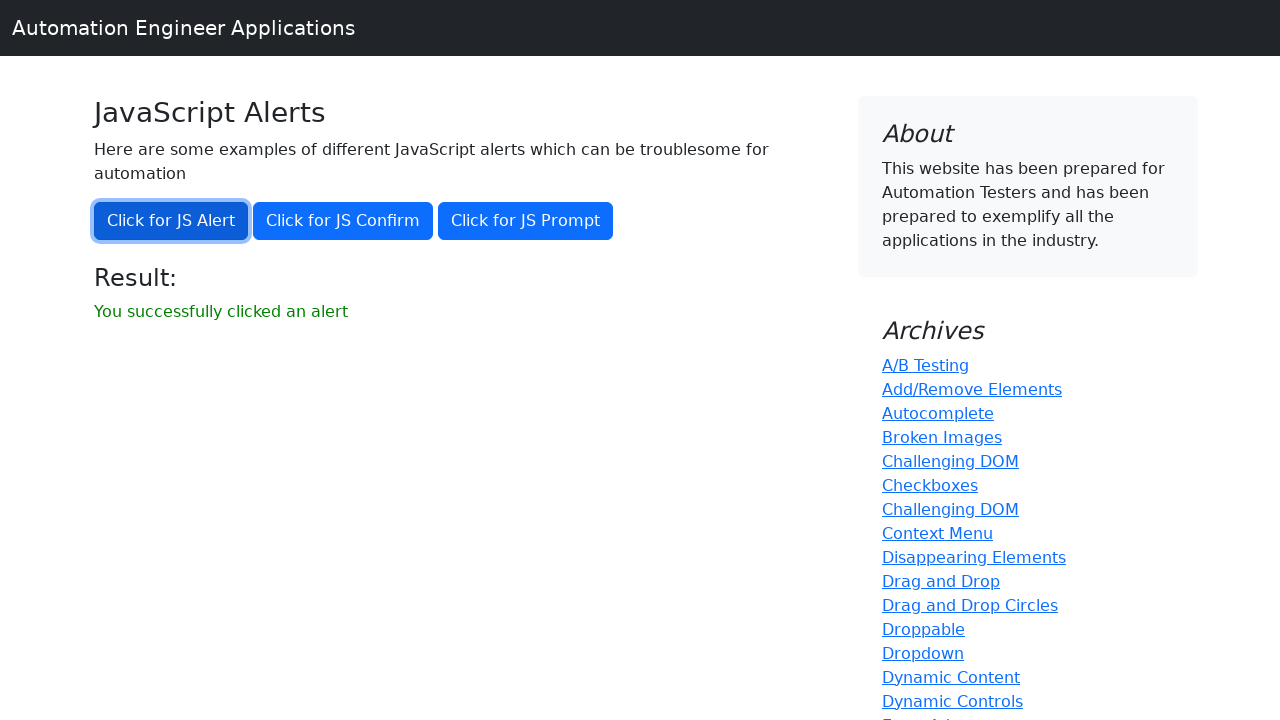

Verified success message displays 'You successfully clicked an alert'
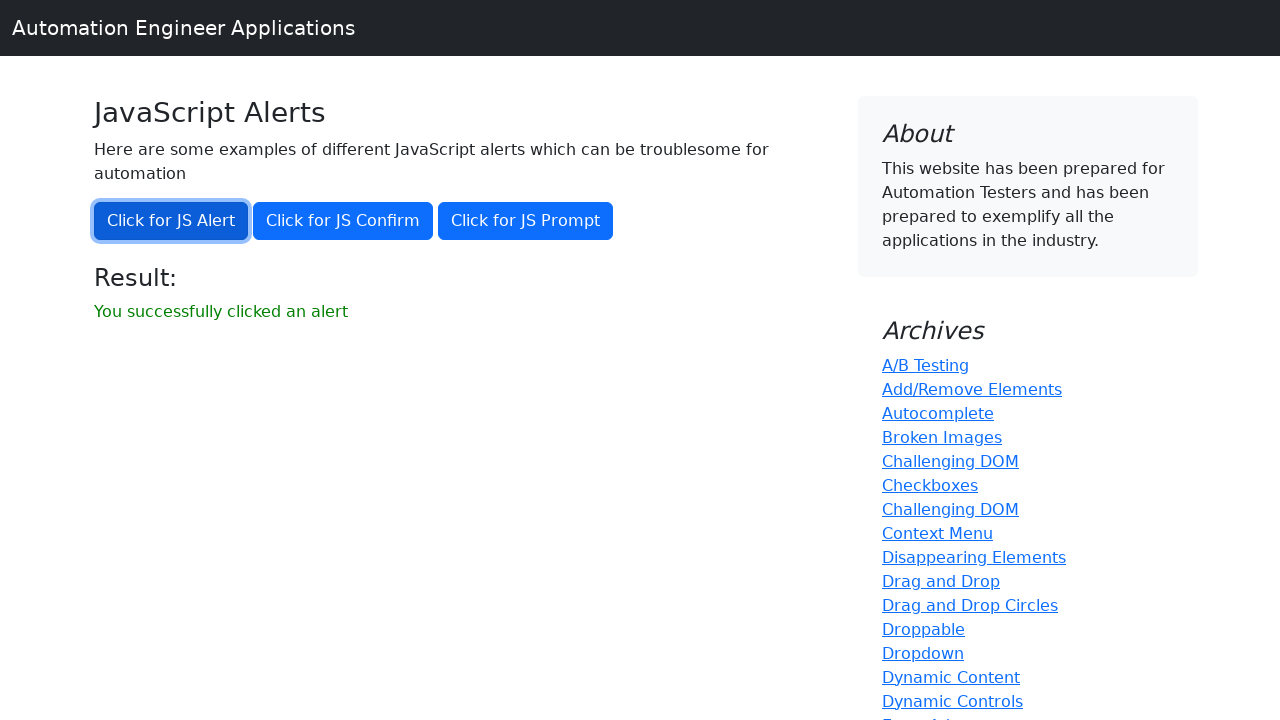

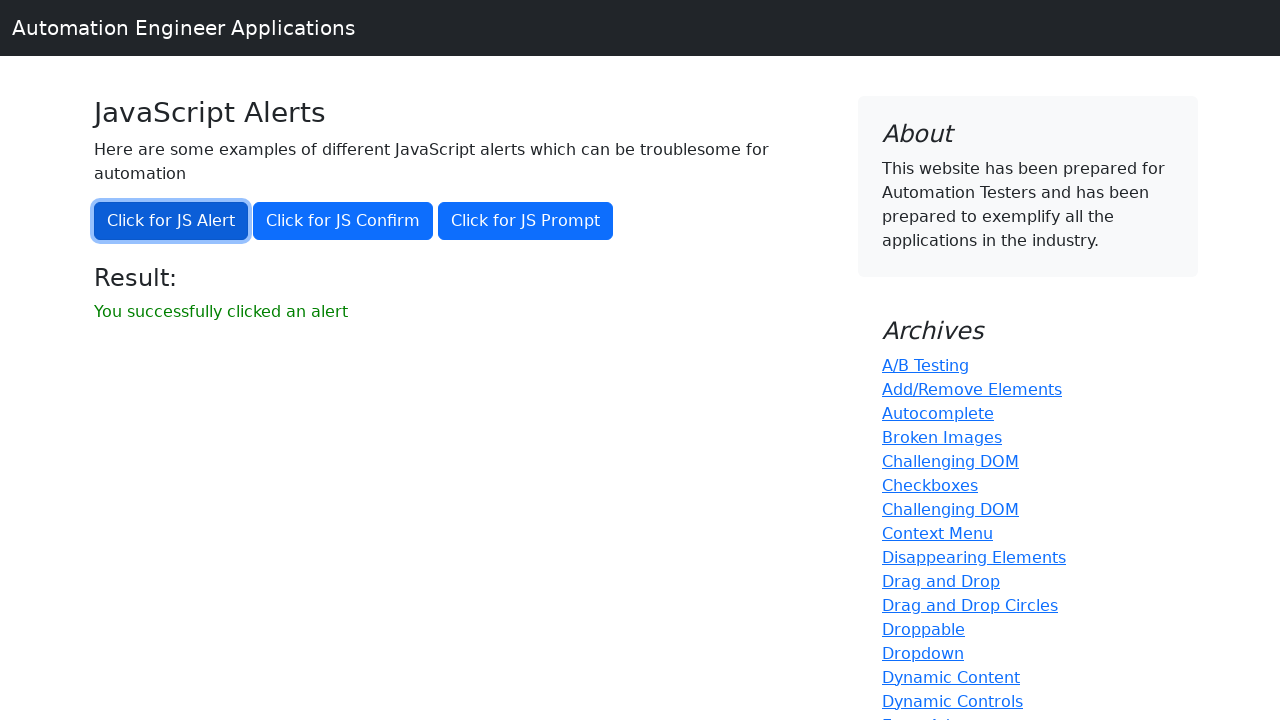